Navigates to Otto Germany homepage and verifies the page loads correctly by checking the page title

Starting URL: http://www.otto.de

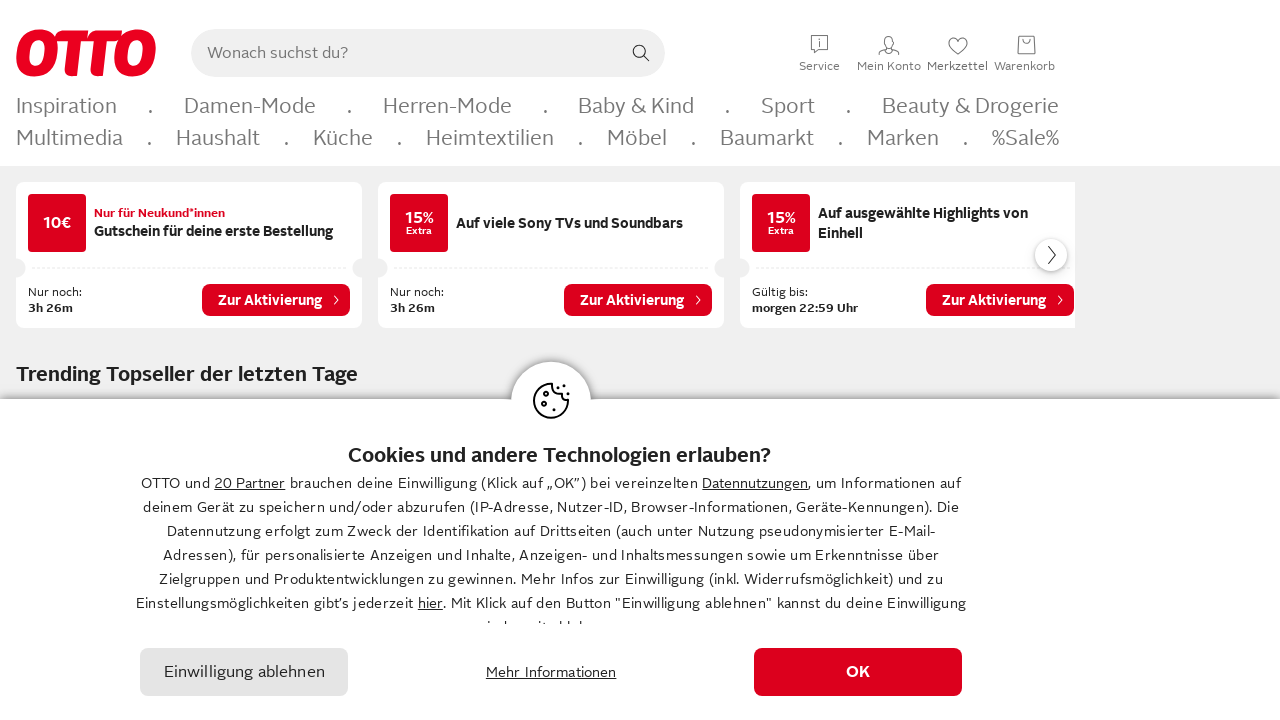

Page loaded with domcontentloaded state
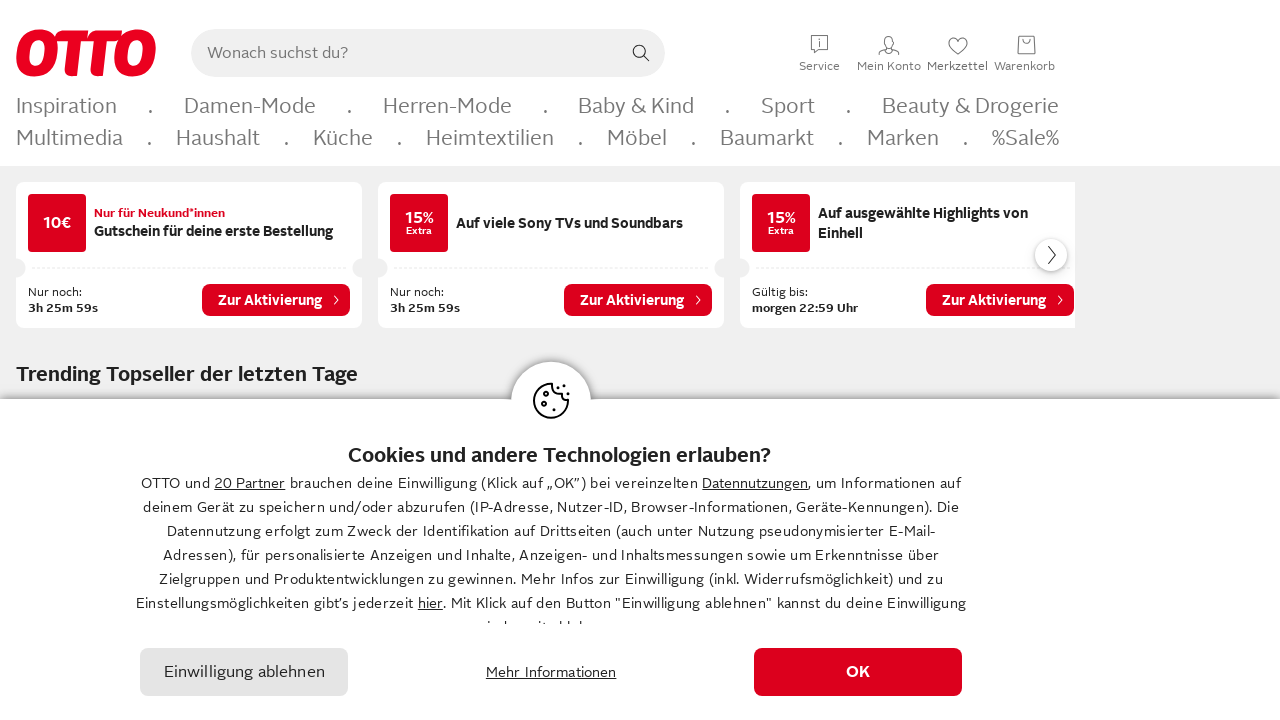

Retrieved page title: 'OTTO - Mode, Möbel & Technik » Zum Online-Shop'
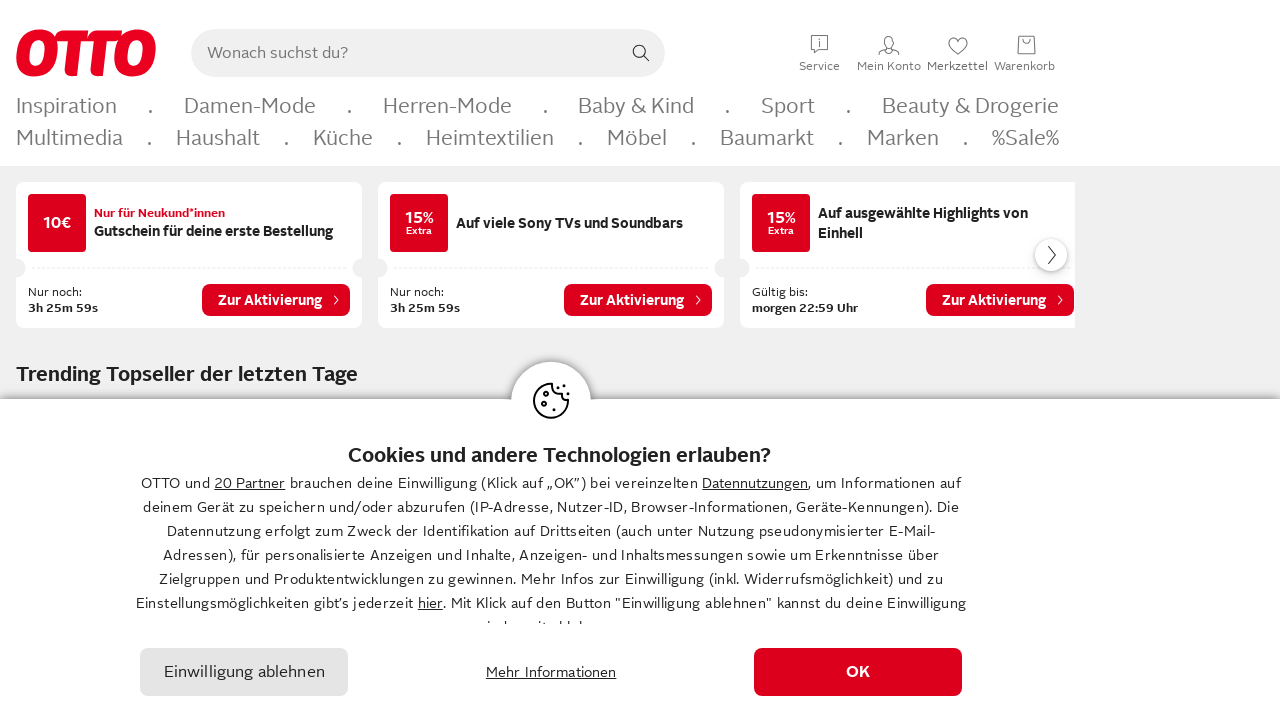

Verified that page title contains 'OTTO'
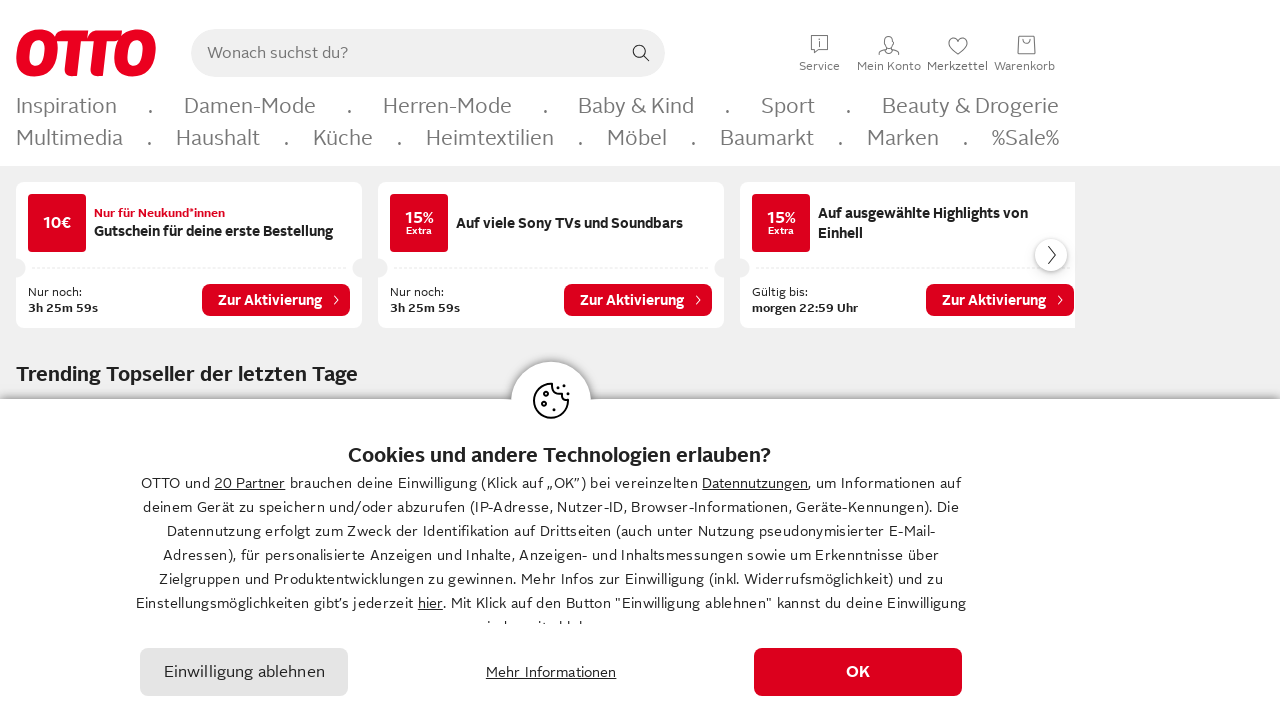

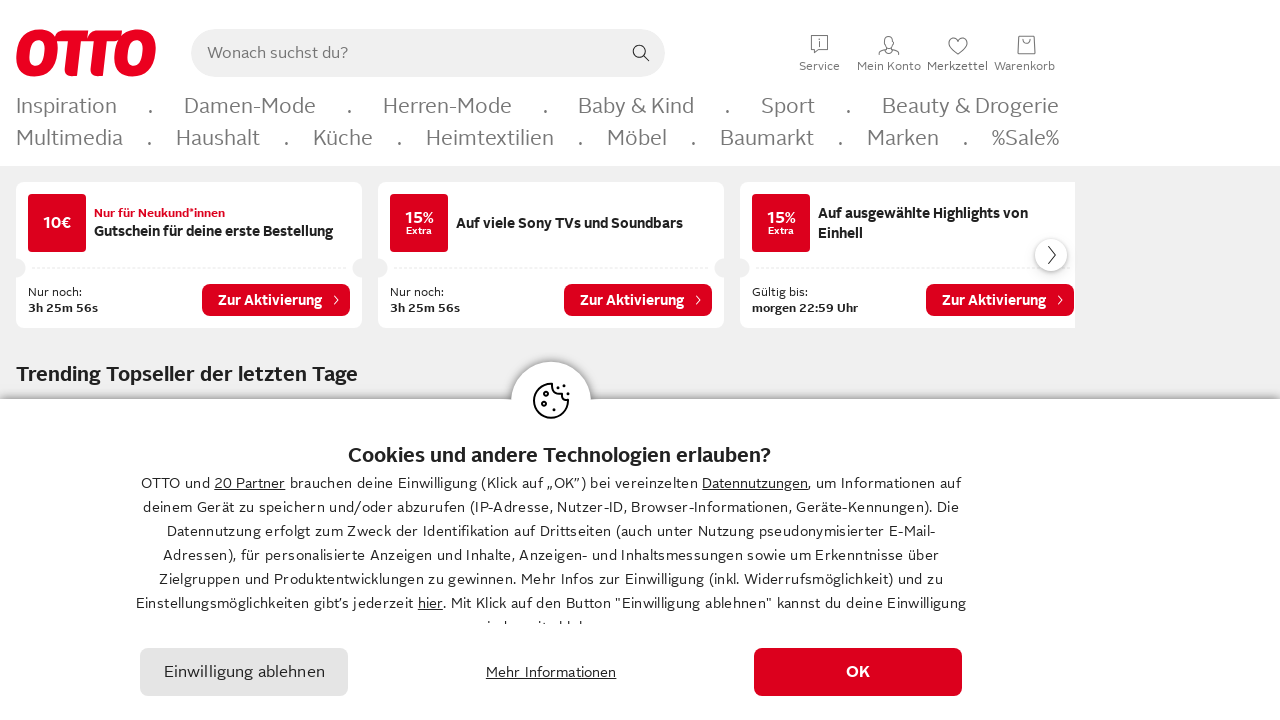